Clicks on a link with text "Free Access to InterviewQues/ResumeAssistance/Material"

Starting URL: https://rahulshettyacademy.com/loginpagePractise/

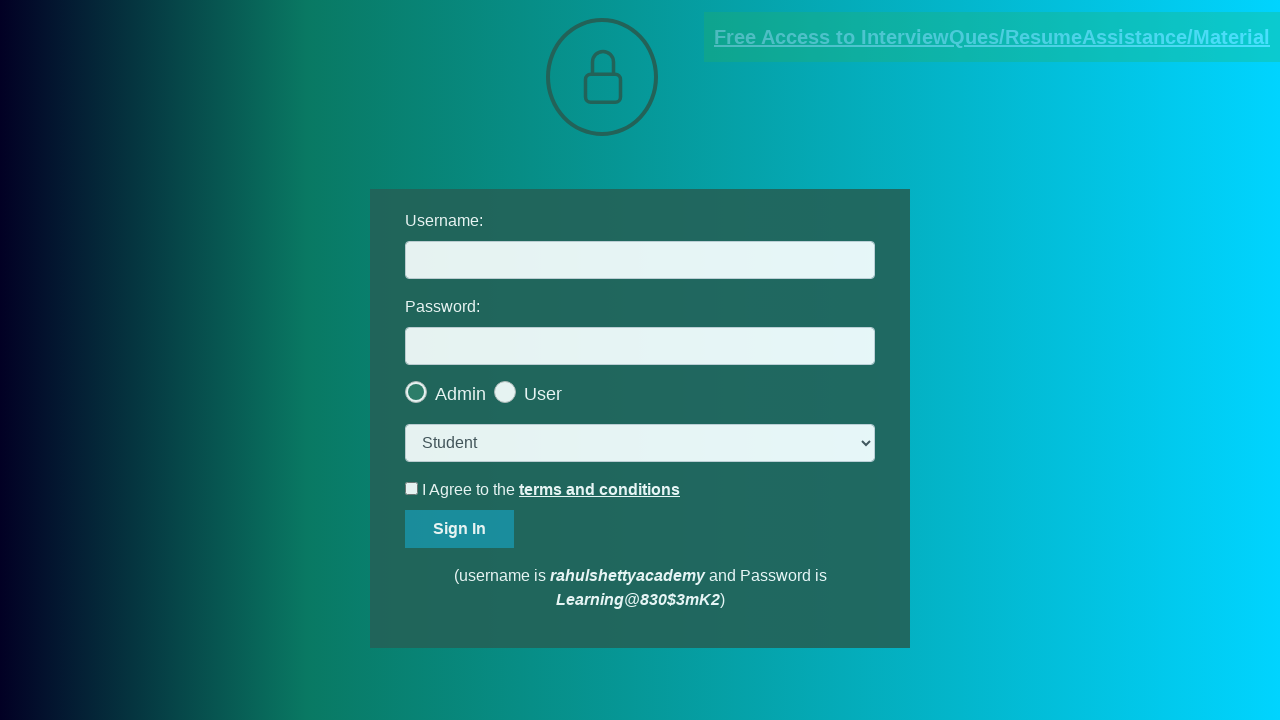

Navigated to login practice page
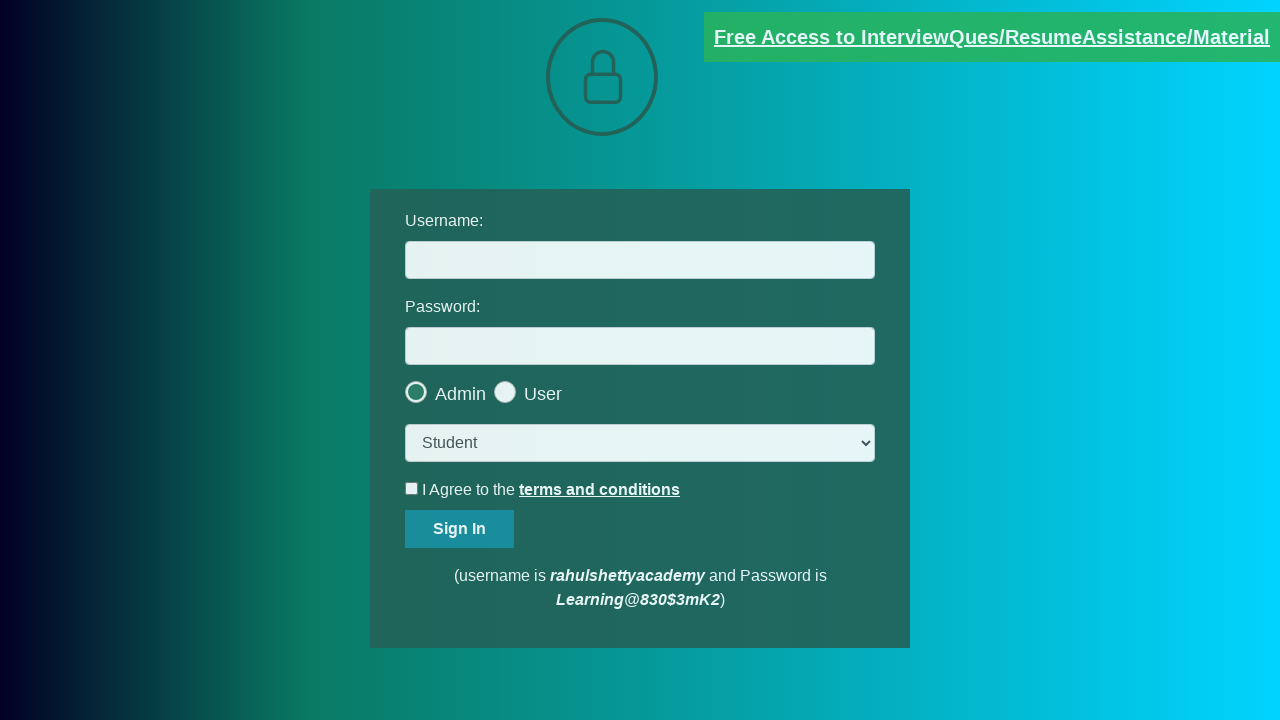

Clicked on link with text 'Free Access to InterviewQues/ResumeAssistance/Material' at (992, 37) on text=Free Access to InterviewQues/ResumeAssistance/Material
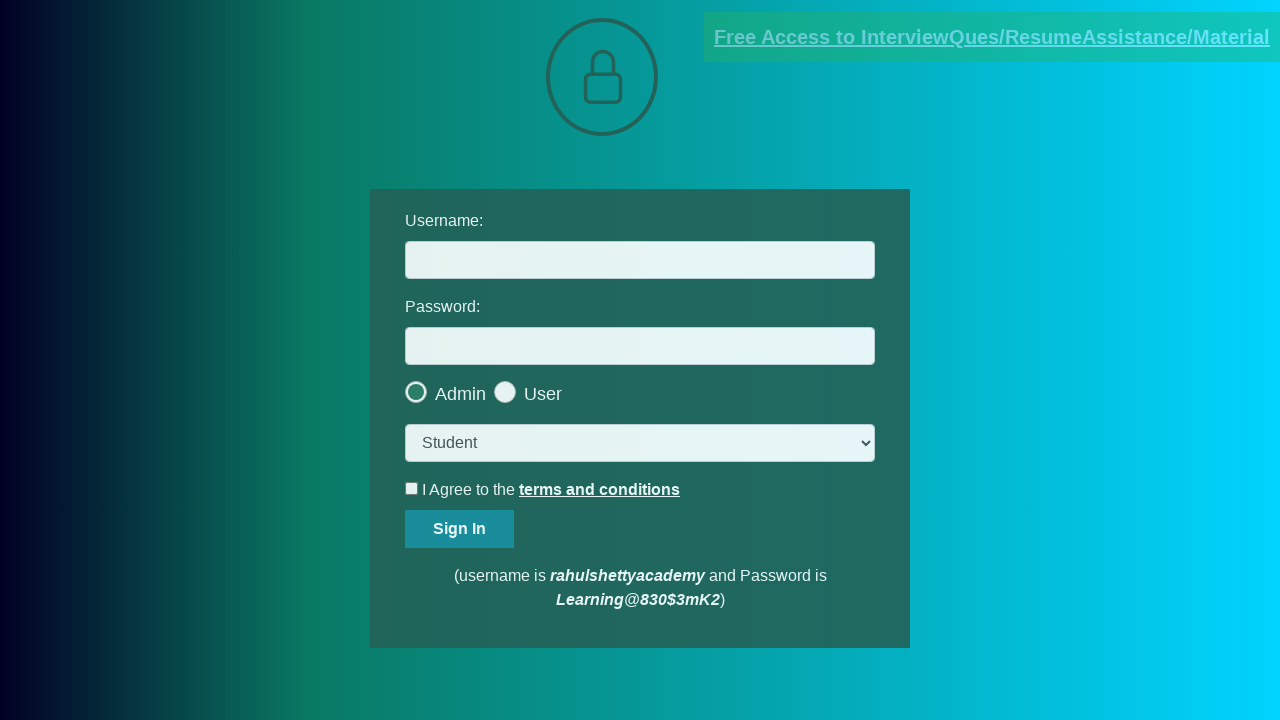

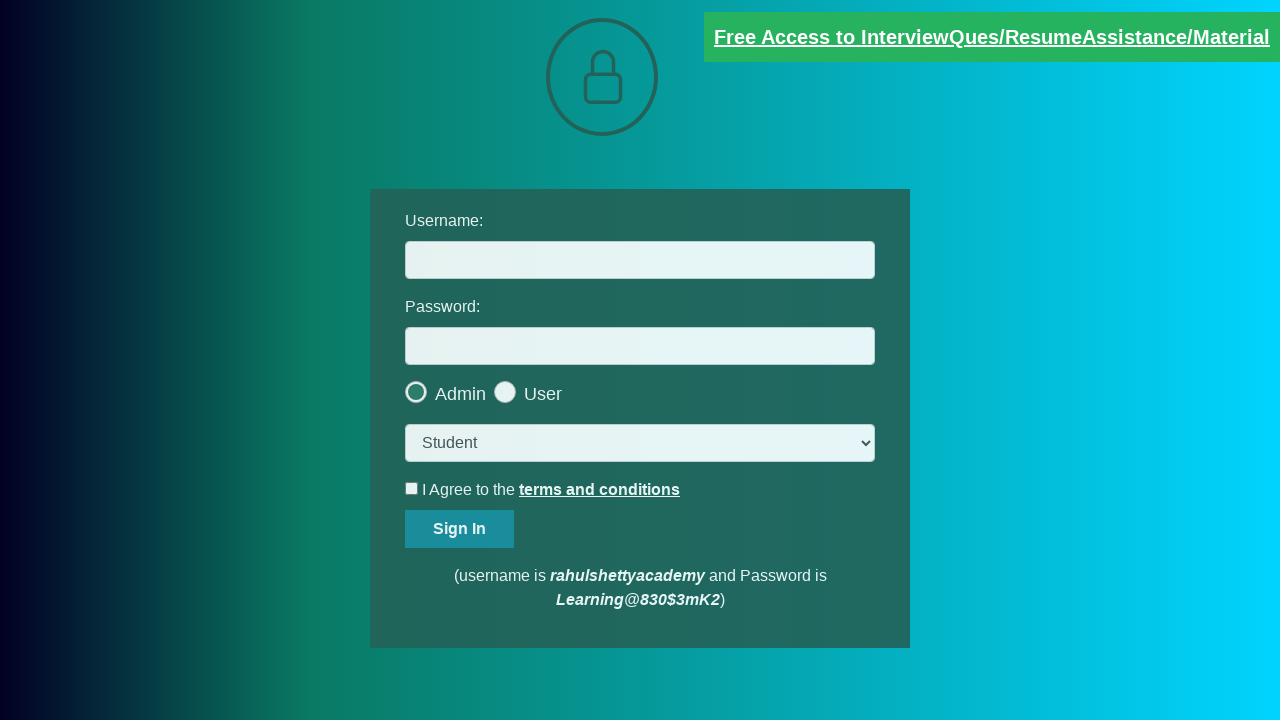